Tests alert handling functionality by triggering an alert and attempting to accept it

Starting URL: https://demoqa.com/alerts

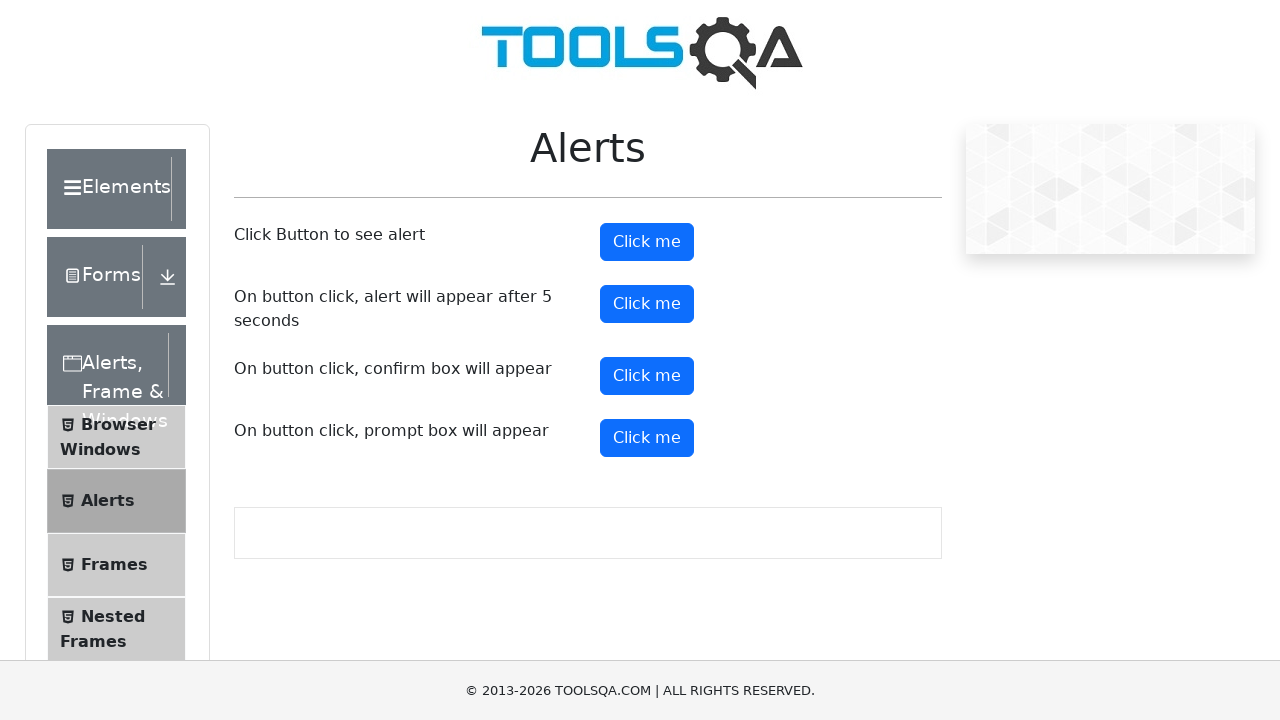

Clicked alert button to trigger alert at (647, 242) on #alertButton
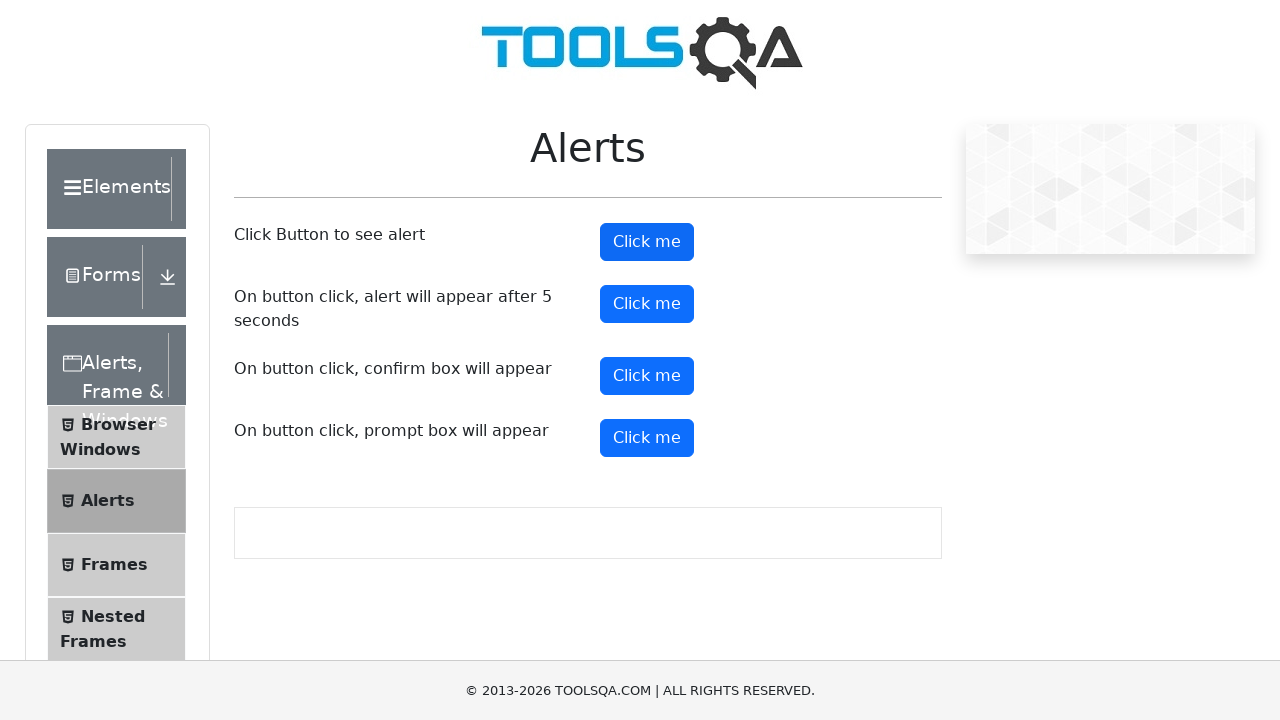

Registered dialog handler to accept alerts
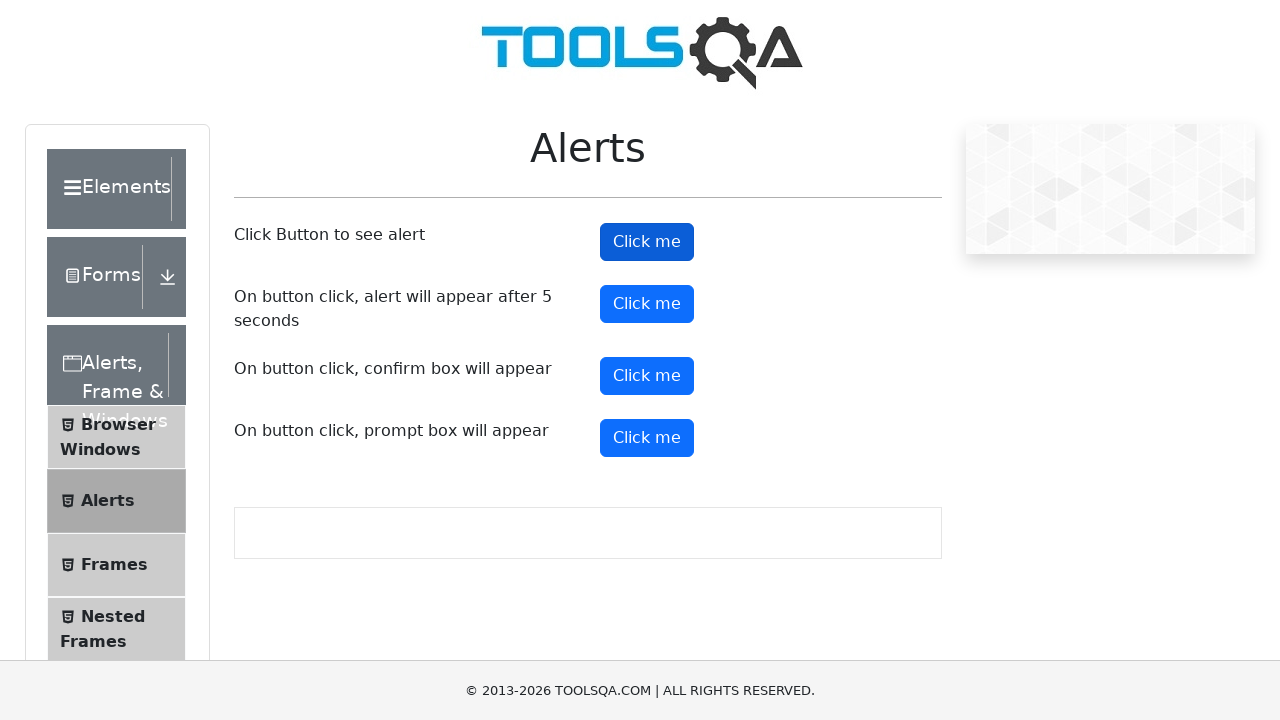

Clicked alert button again to trigger alert with handler active at (647, 242) on #alertButton
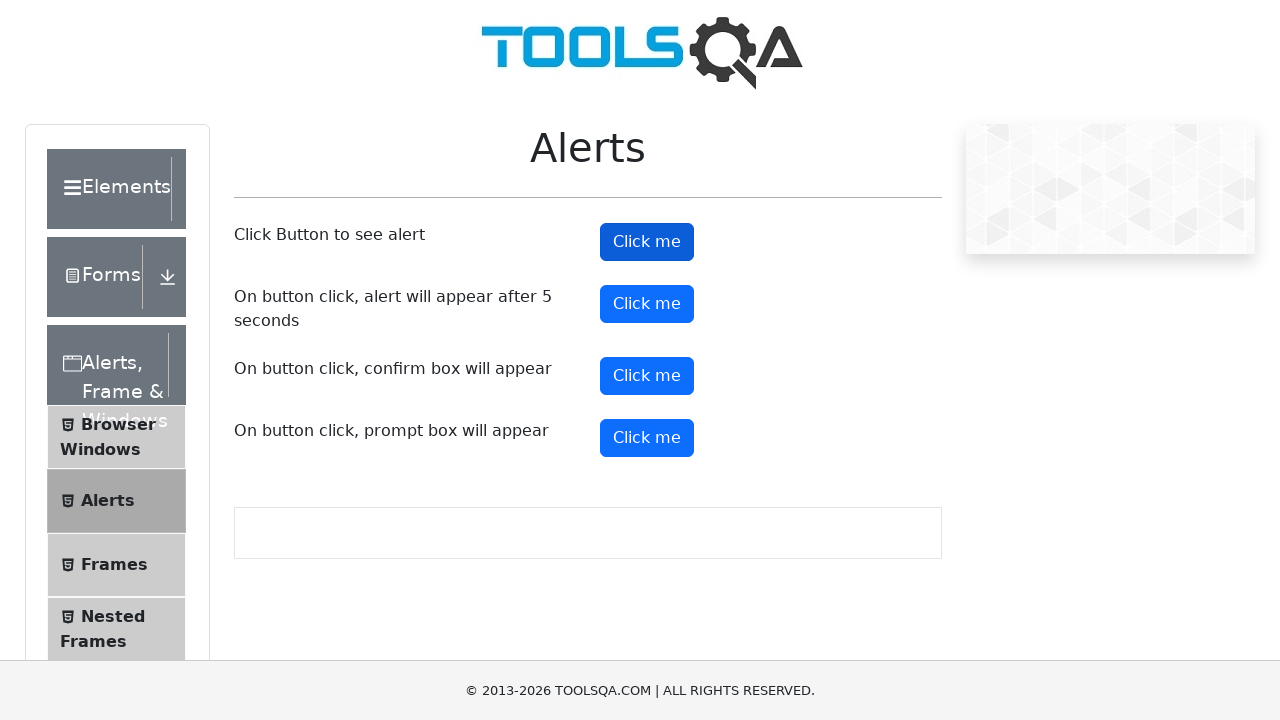

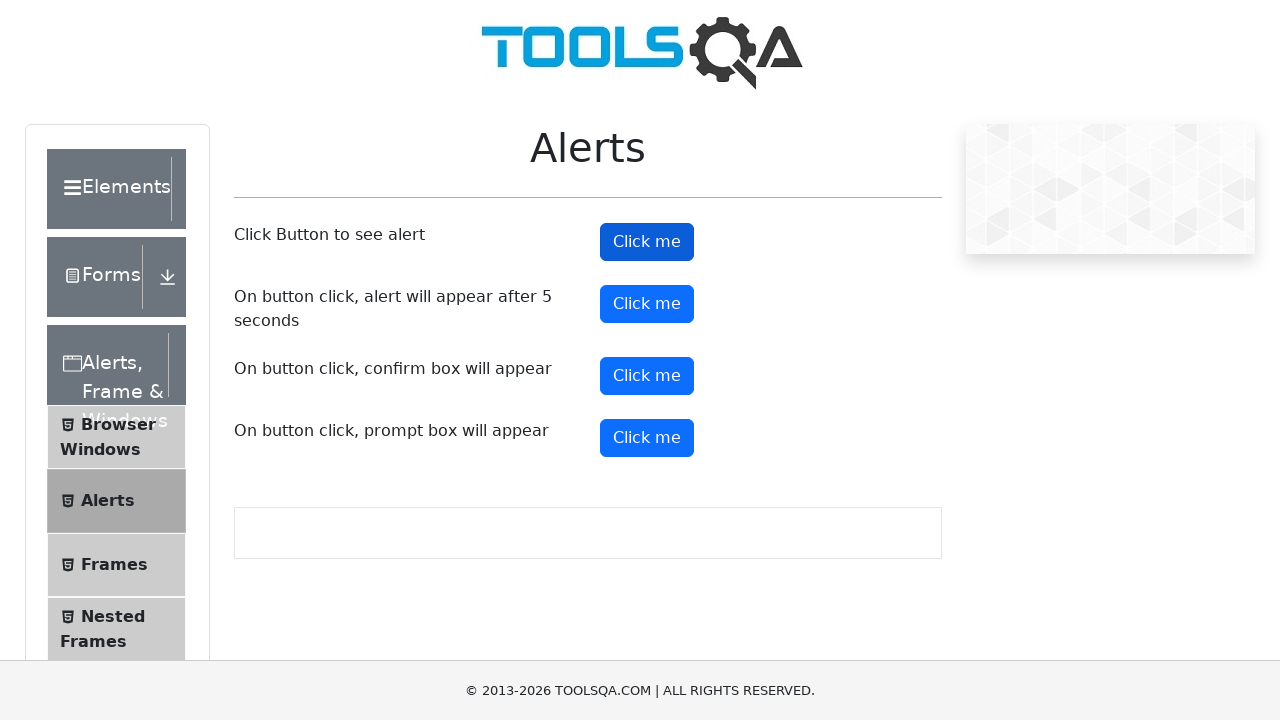